Navigates to a specific anime page (Naruto) and verifies that detailed information including title, type, episodes, and genres are displayed

Starting URL: https://myanimelist.net/anime/20/Naruto

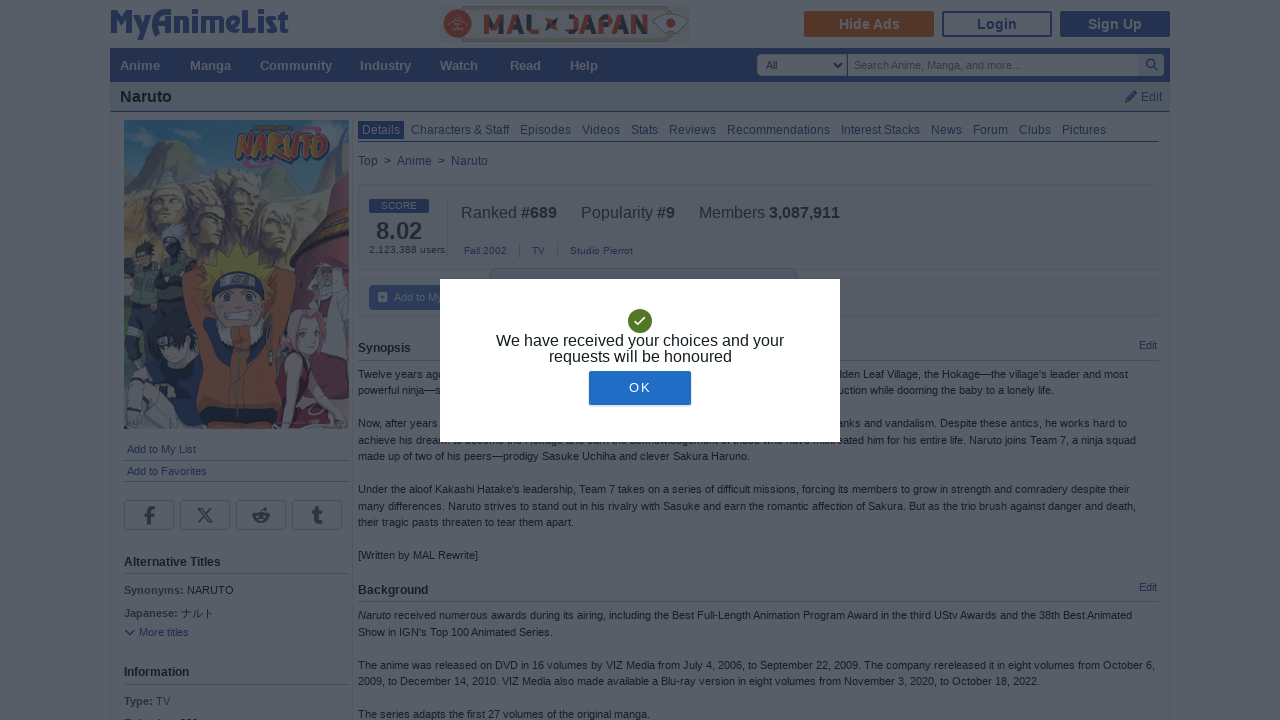

Waited for anime title to be visible
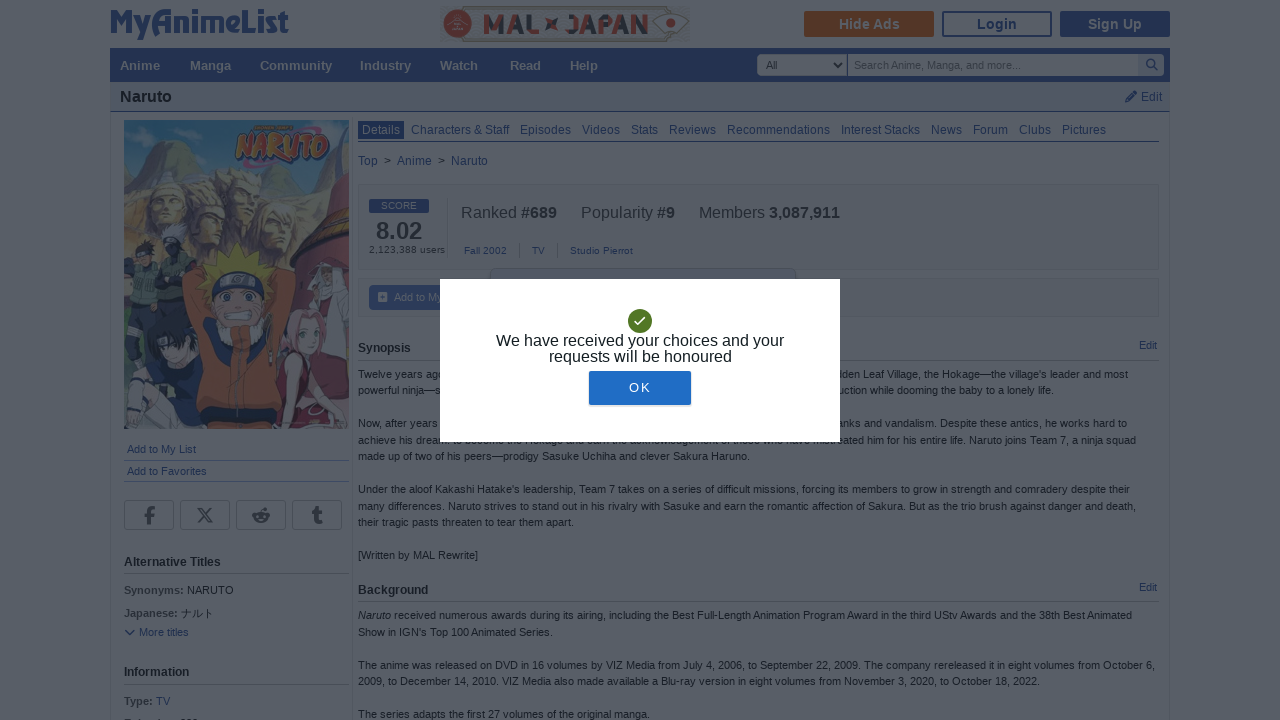

Verified anime type information is present
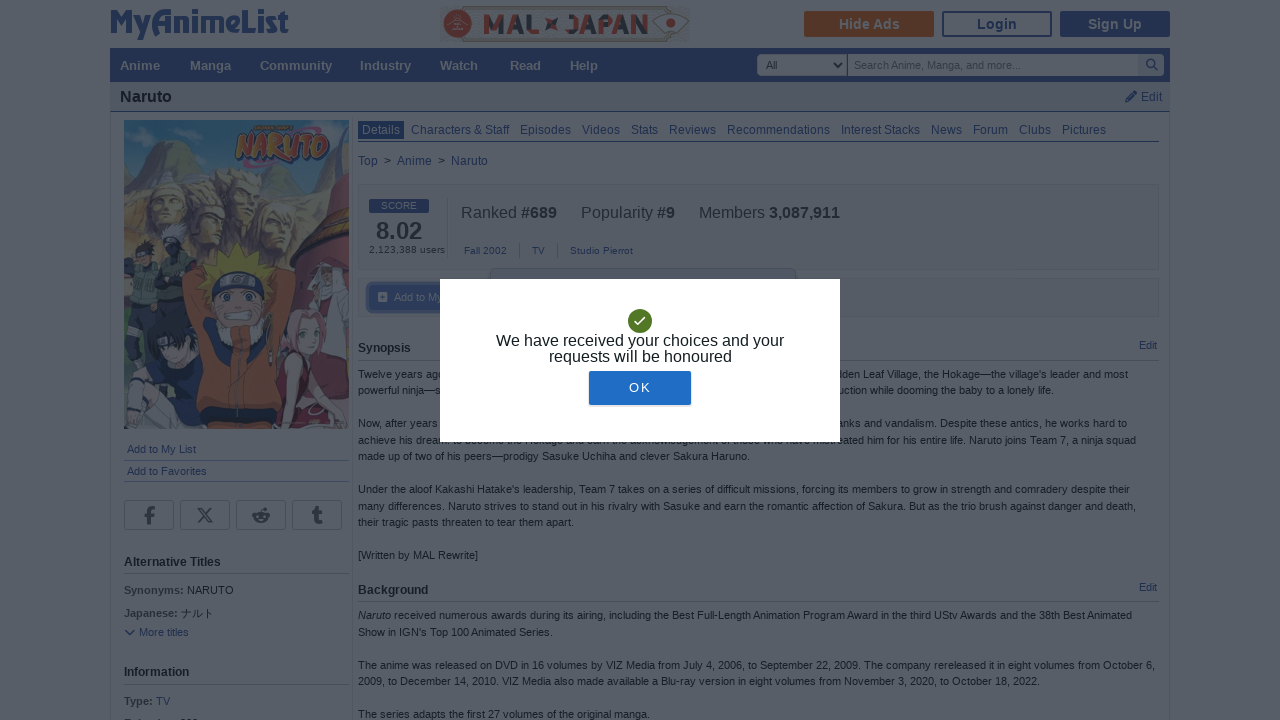

Verified anime episodes information is present
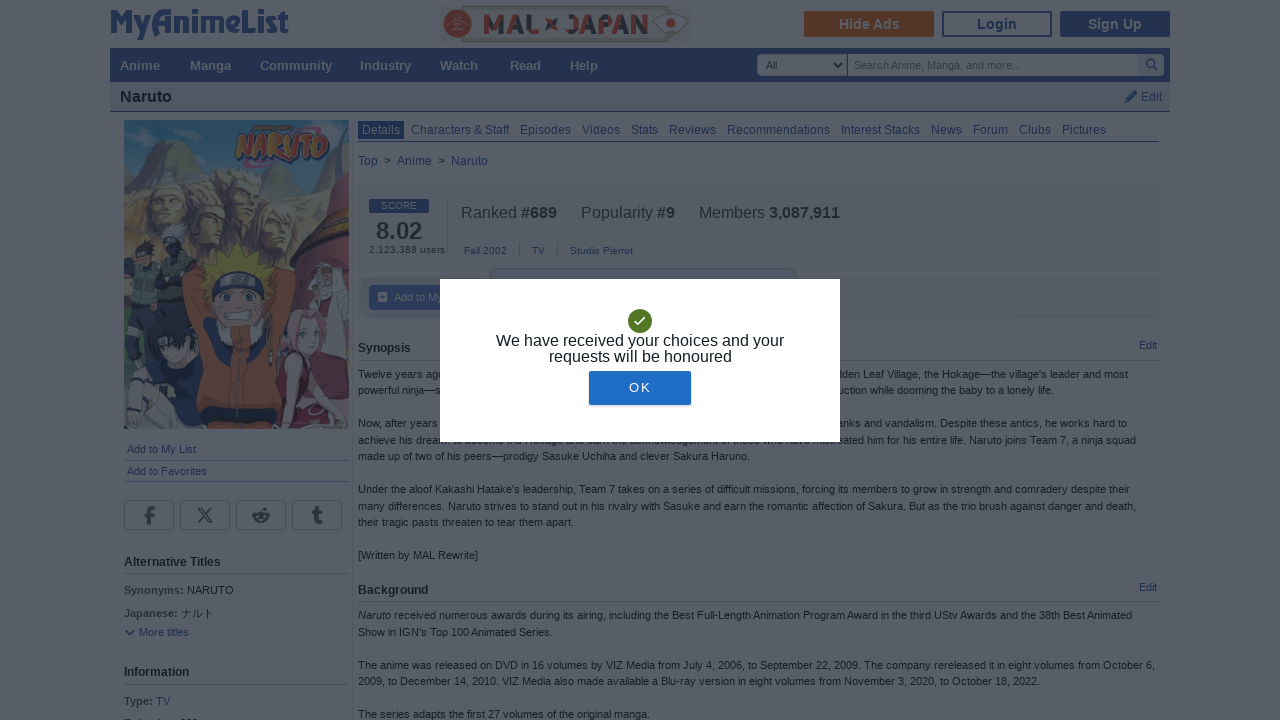

Verified anime genres information is present
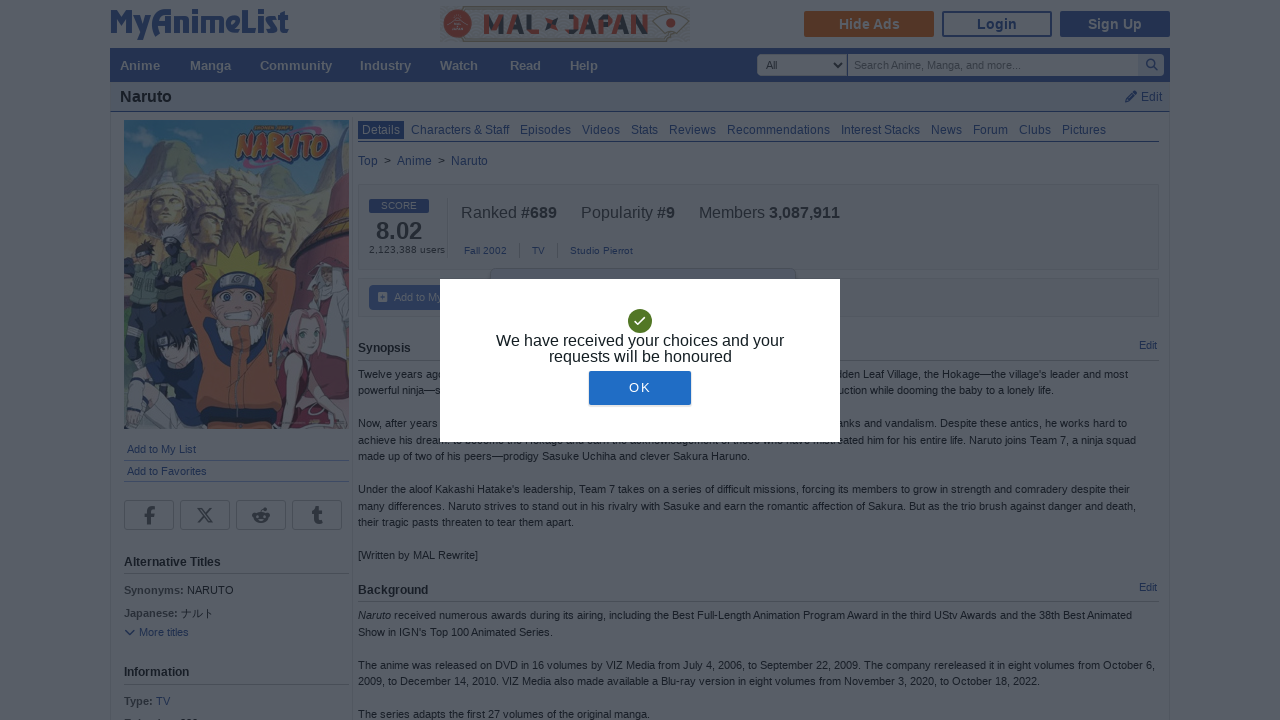

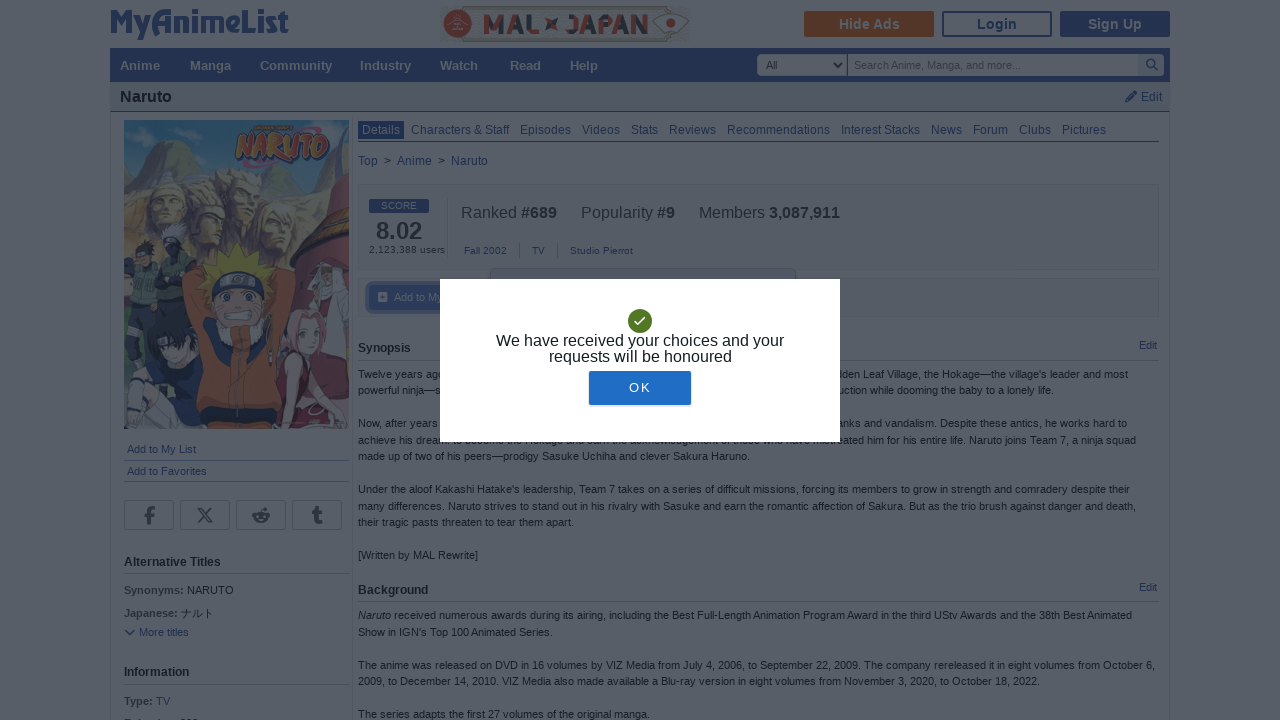